Tests switching between browser windows/tabs by clicking a button that opens a new tab, switching to the new tab, and then switching back to the original tab

Starting URL: https://formy-project.herokuapp.com/switch-window

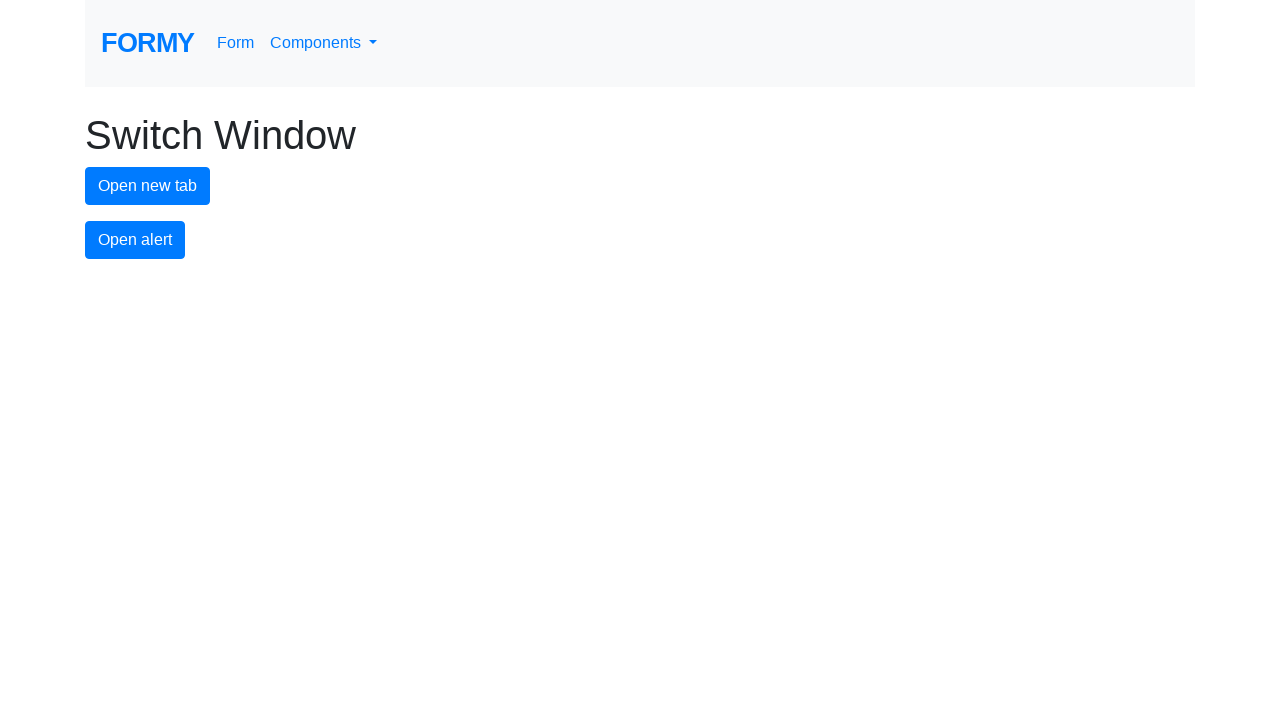

Clicked new tab button to open a new window/tab at (148, 186) on #new-tab-button
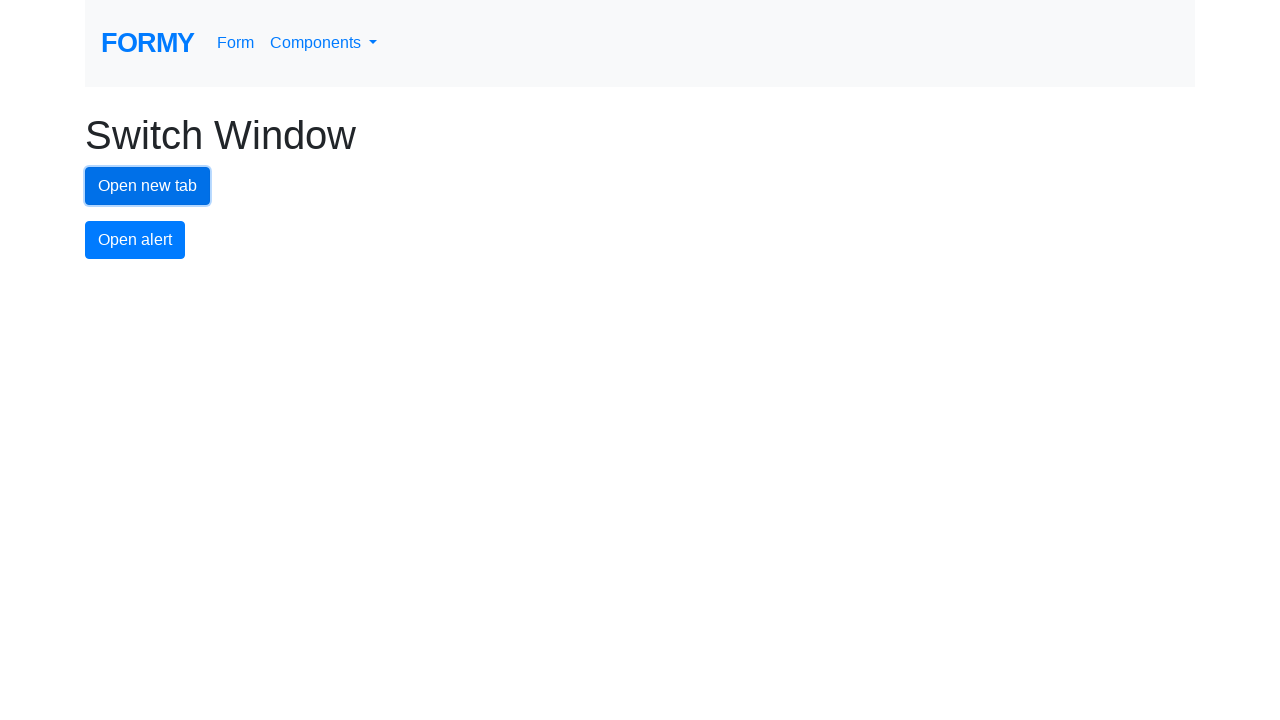

New tab opened and captured at (148, 186) on #new-tab-button
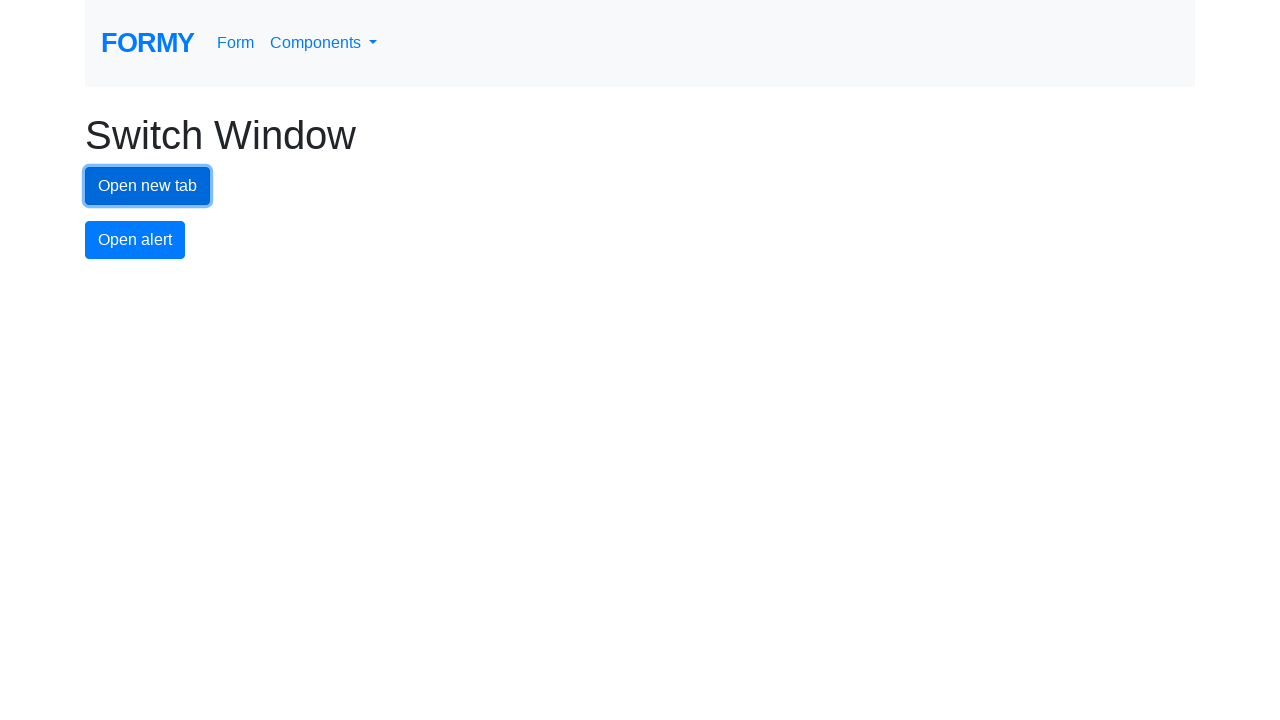

Switched to the newly opened tab
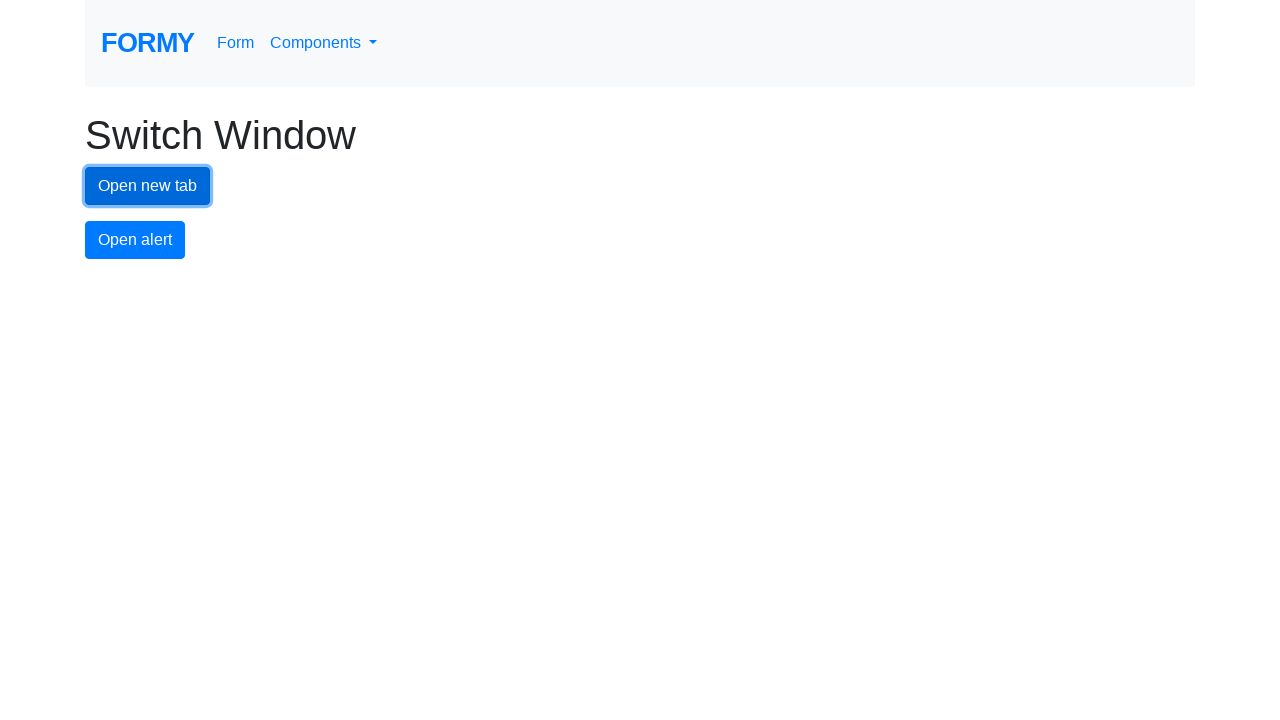

New tab fully loaded
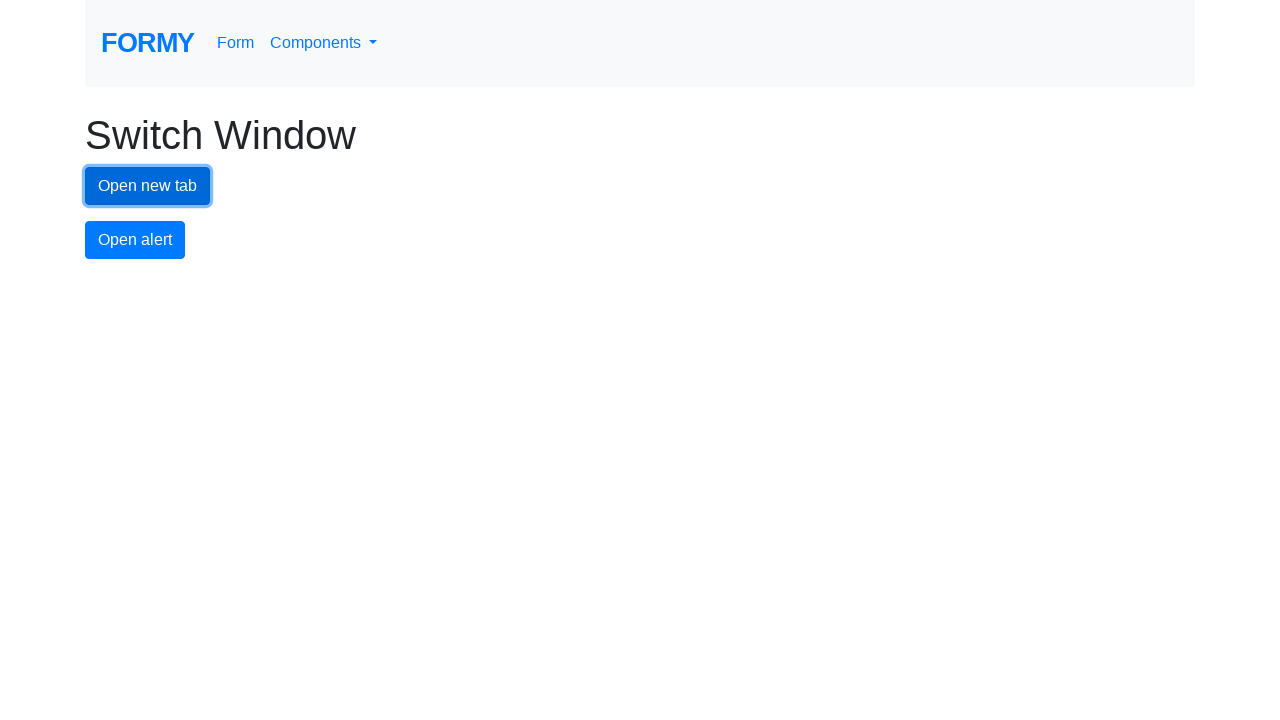

Switched back to the original tab
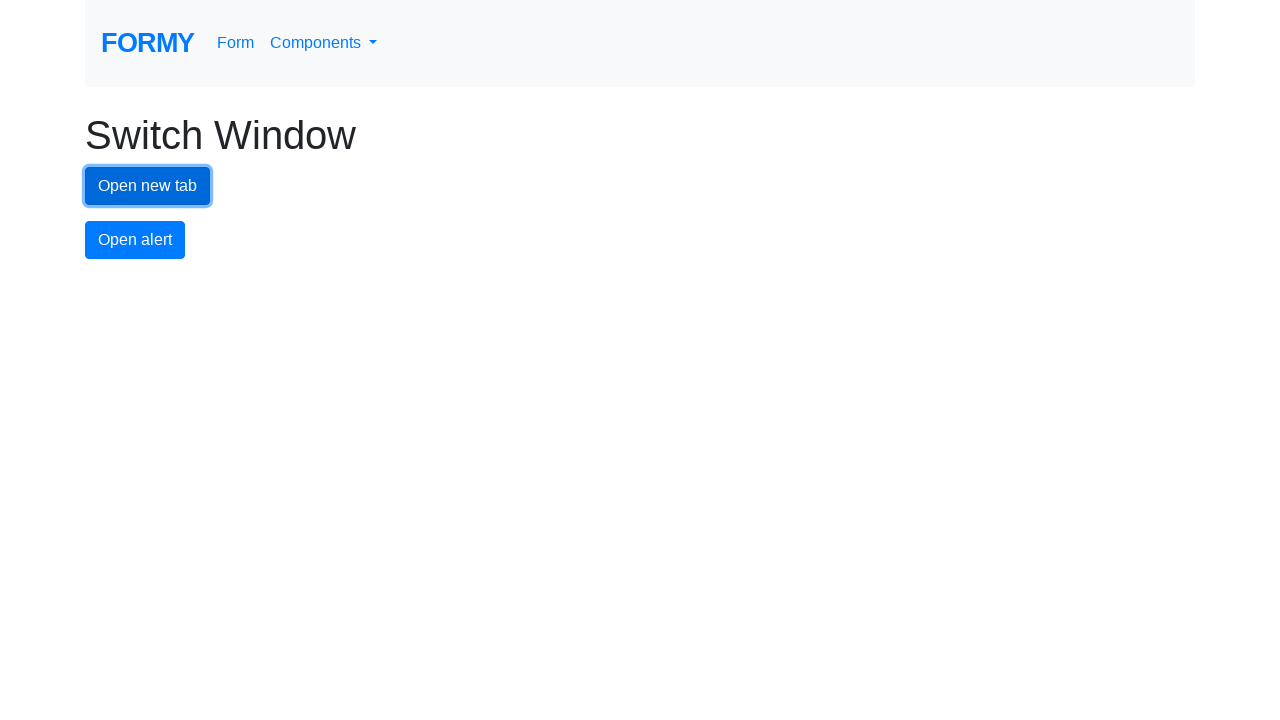

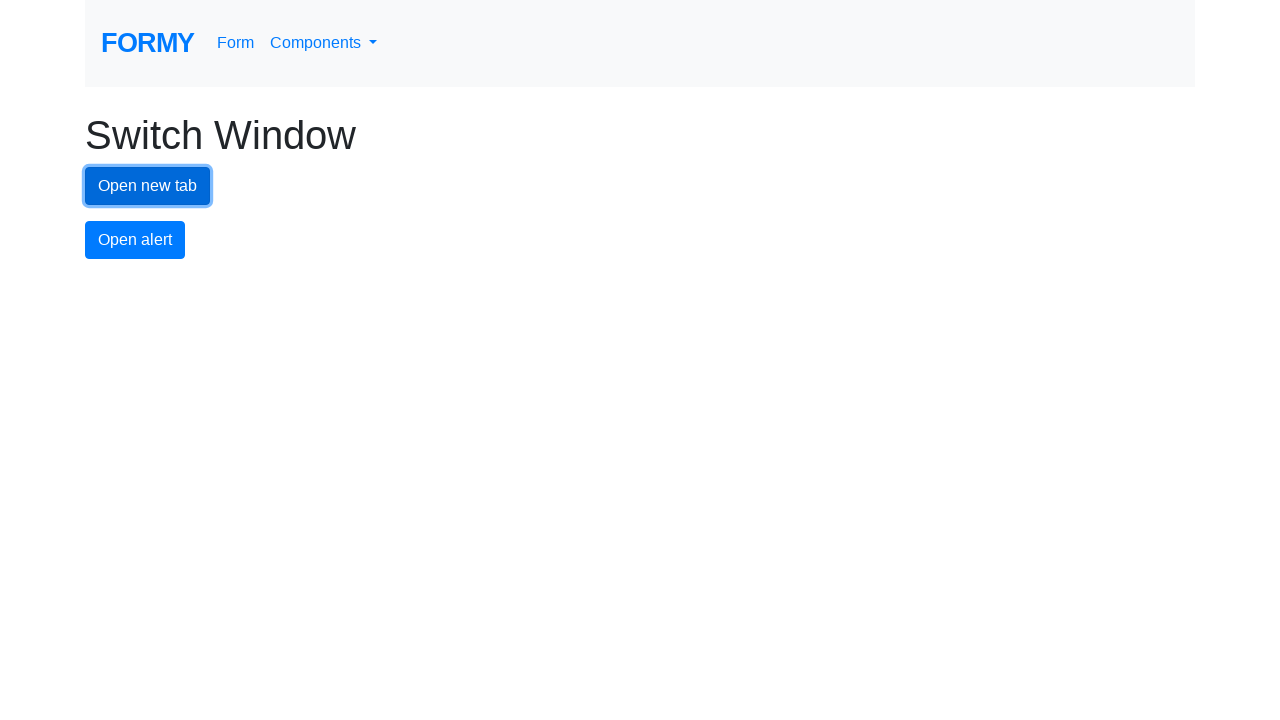